Tests clicking the customer care button and verifying that the title element is displayed on the resulting page

Starting URL: https://parabank.parasoft.com/parabank/index.htm

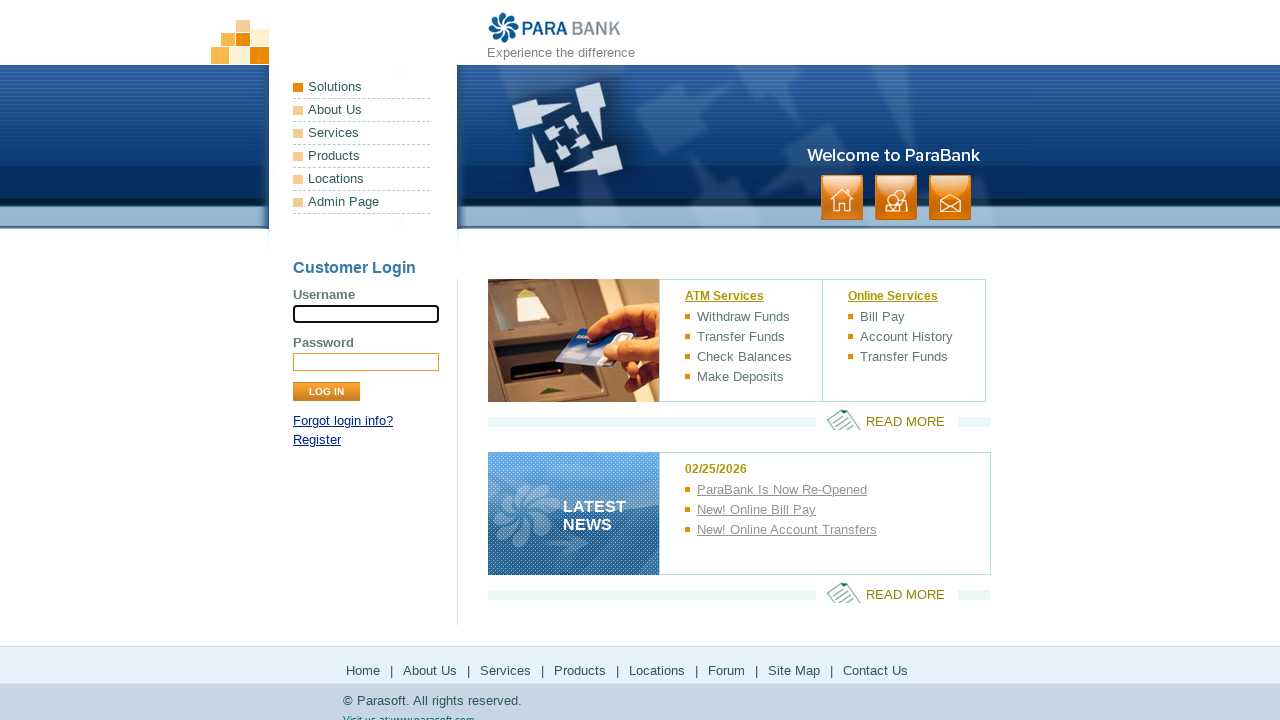

Navigated to ParaBank home page
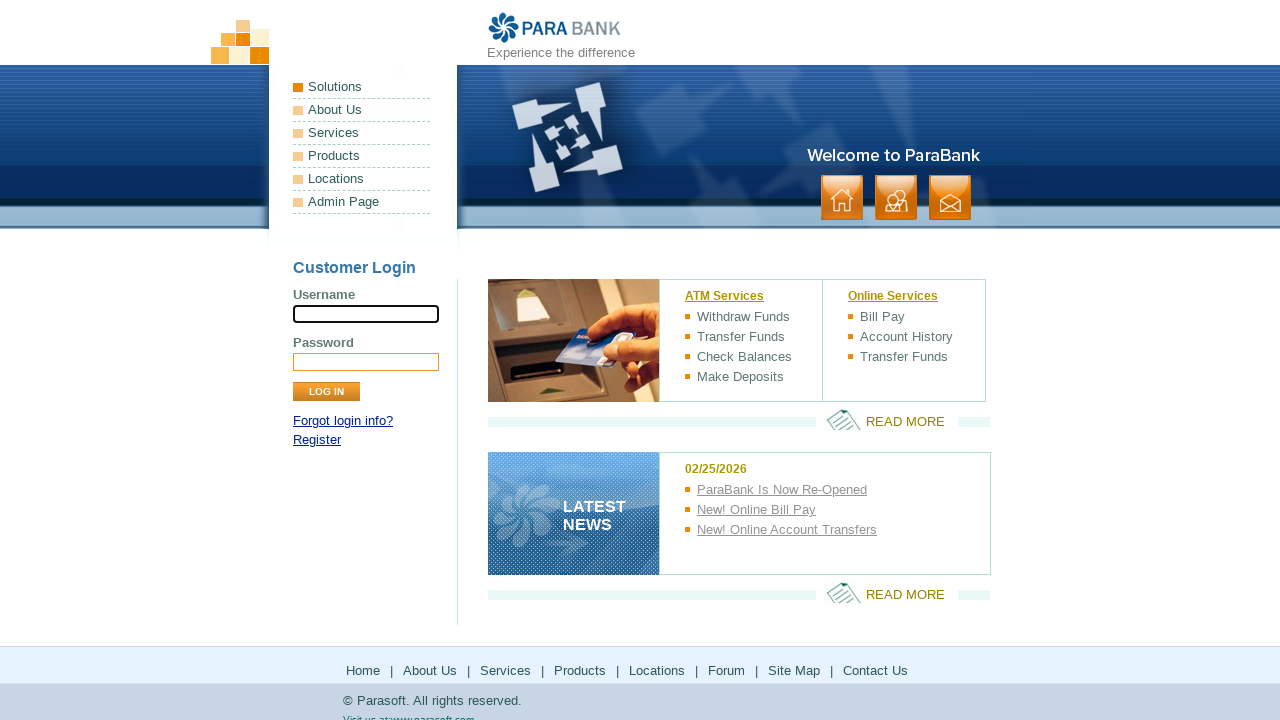

Clicked customer care button at (950, 198) on a[href*='contact.htm']
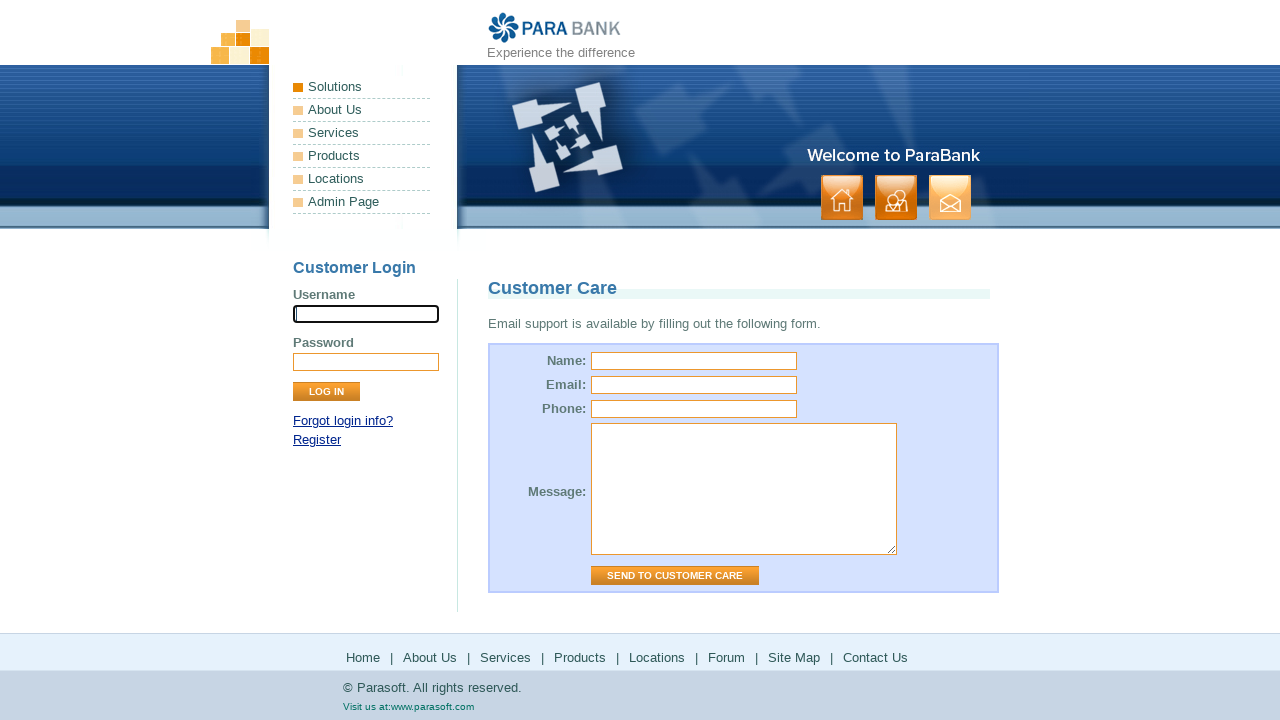

Title element is now visible on customer care page
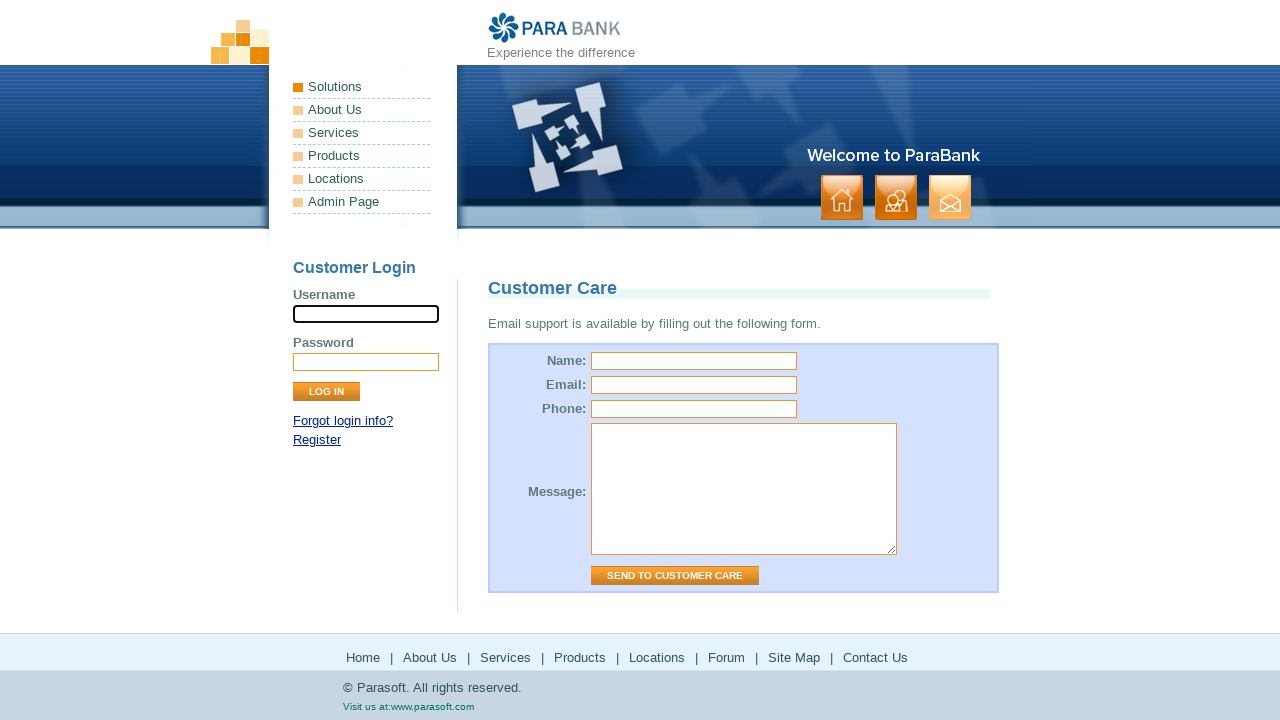

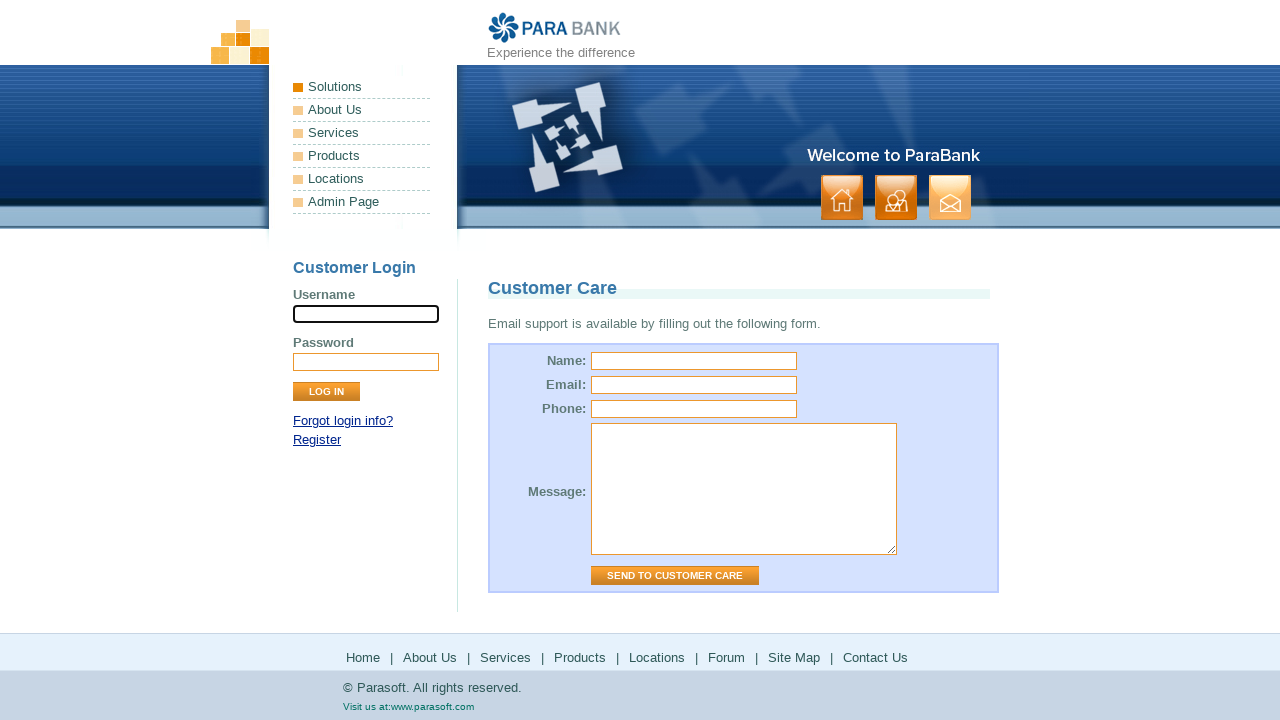